Tests dynamic control elements by verifying a text box is initially disabled, clicking Enable button, and confirming it becomes enabled with success message

Starting URL: https://the-internet.herokuapp.com/dynamic_controls

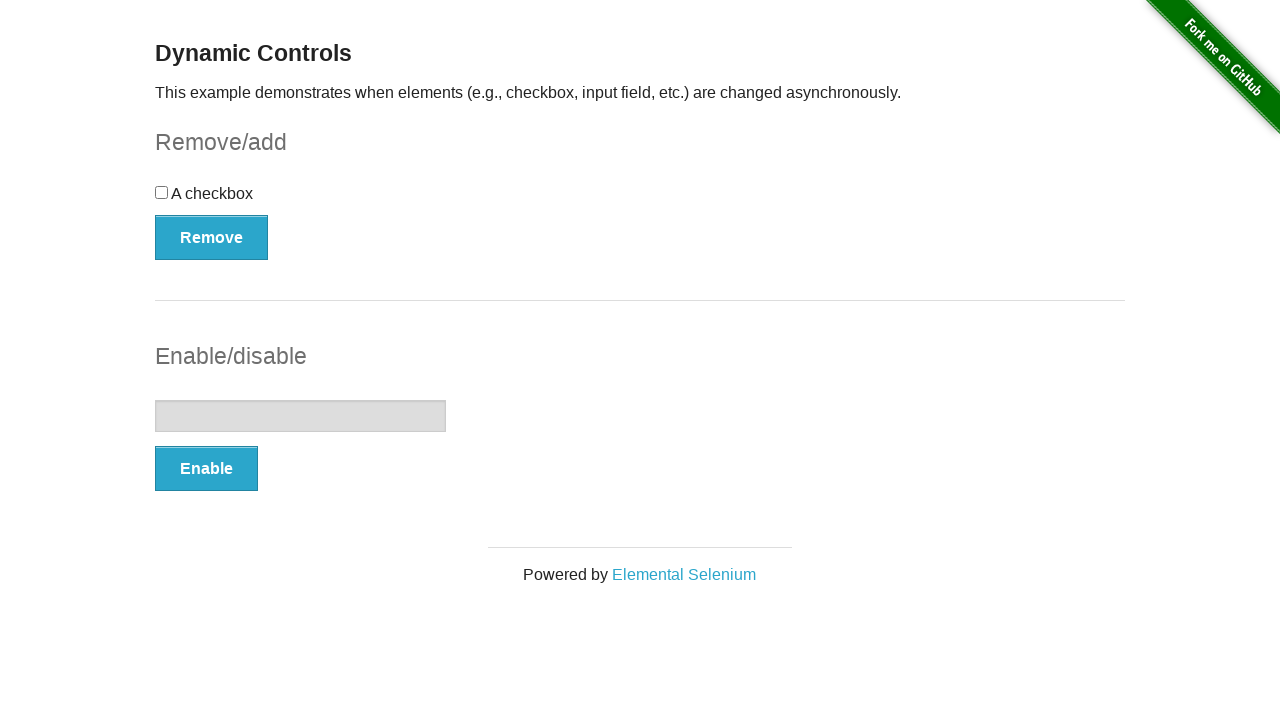

Located text box element
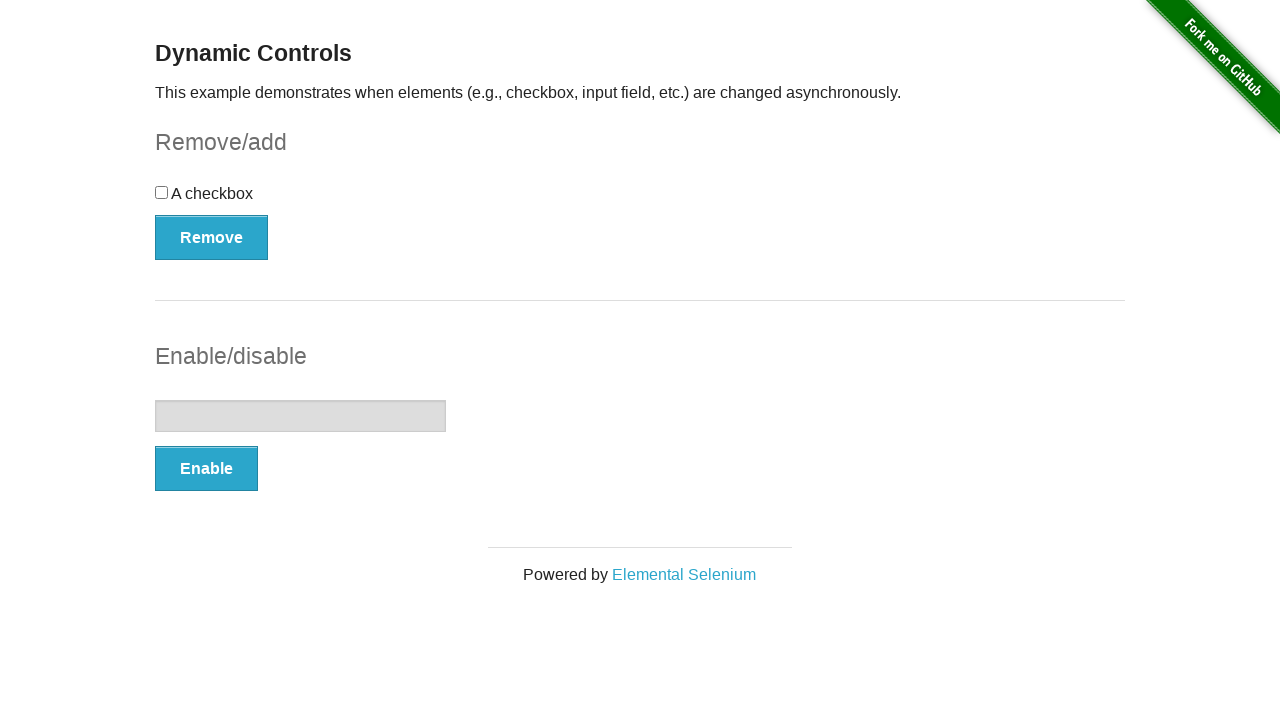

Verified text box is initially disabled
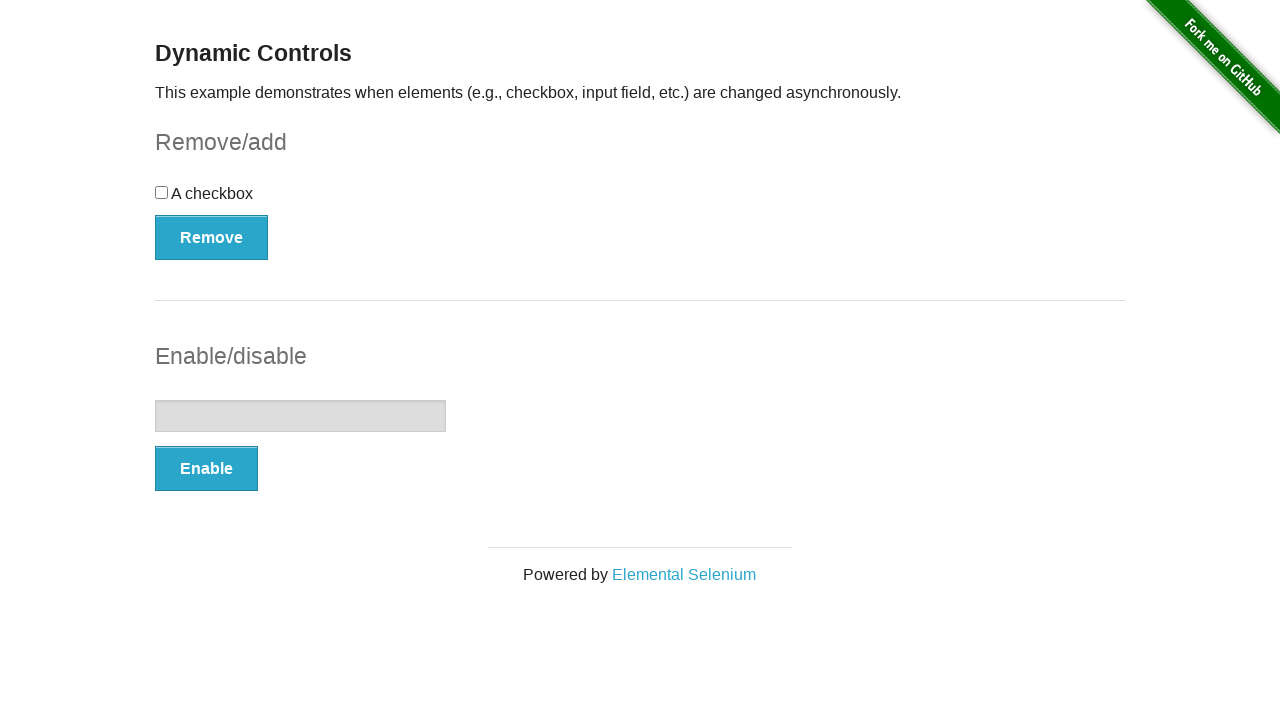

Clicked Enable button at (206, 469) on xpath=//button[text()='Enable']
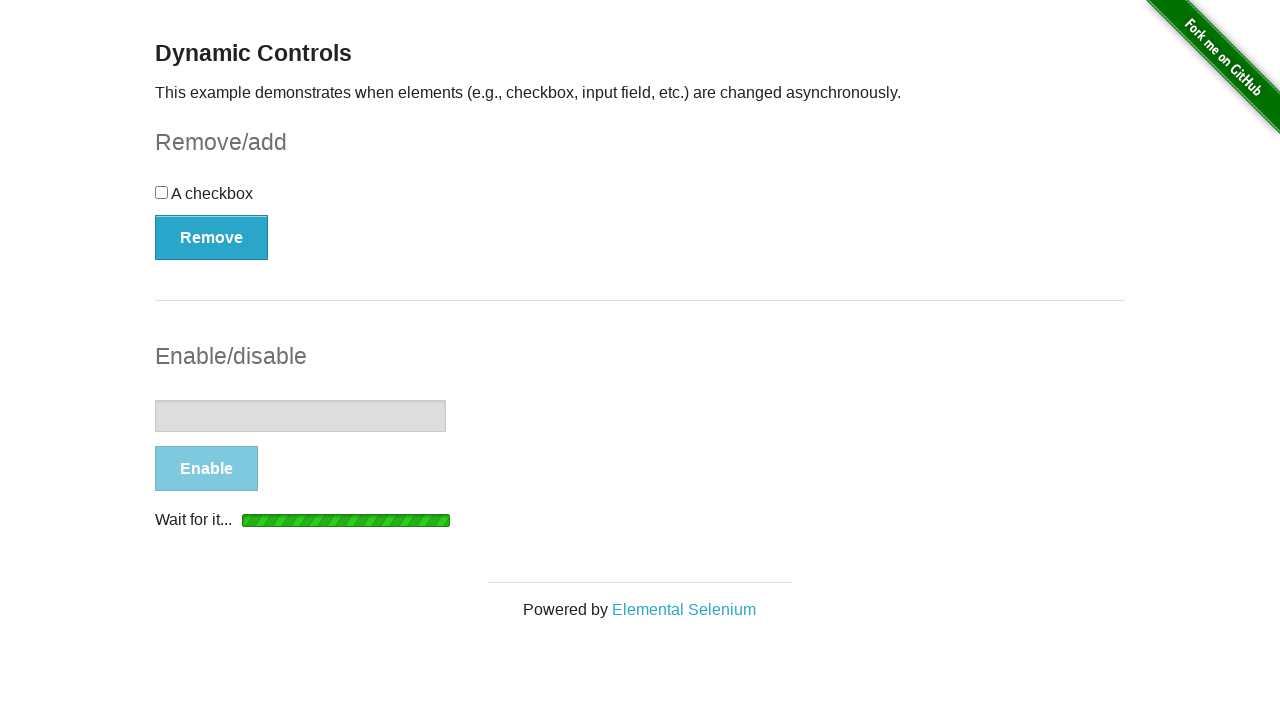

Waited for text box to become enabled
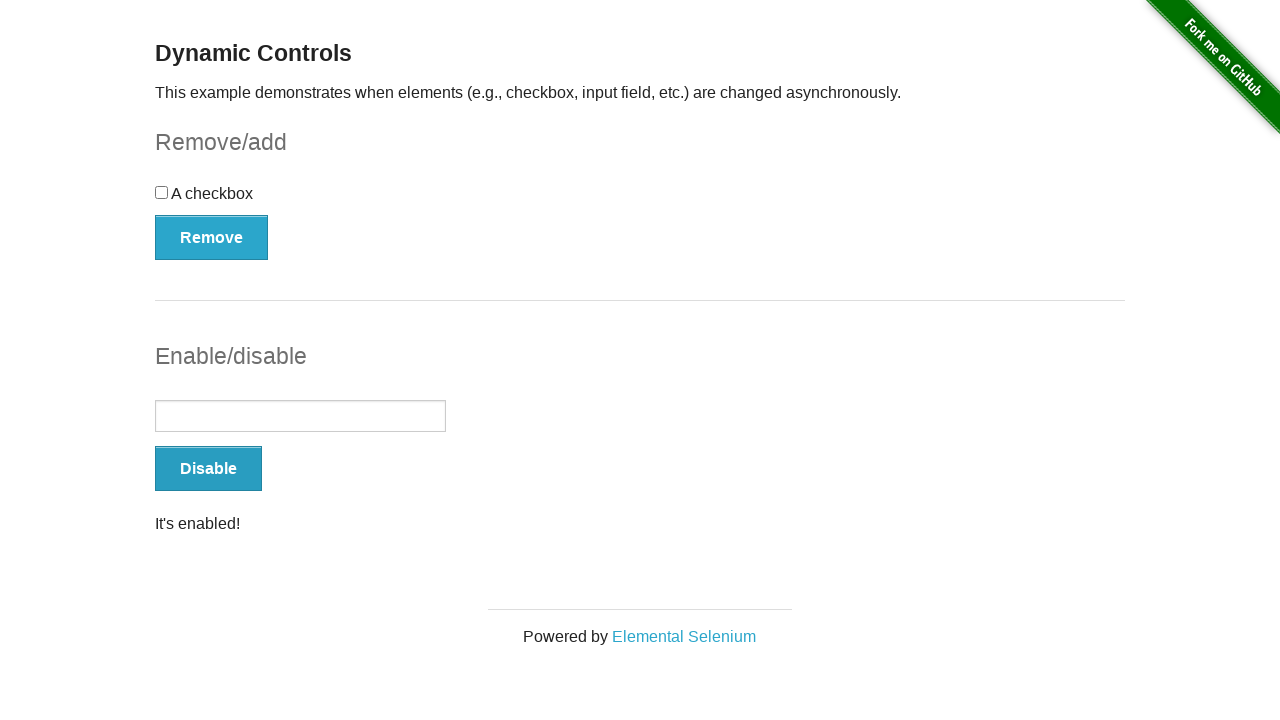

Located success message element
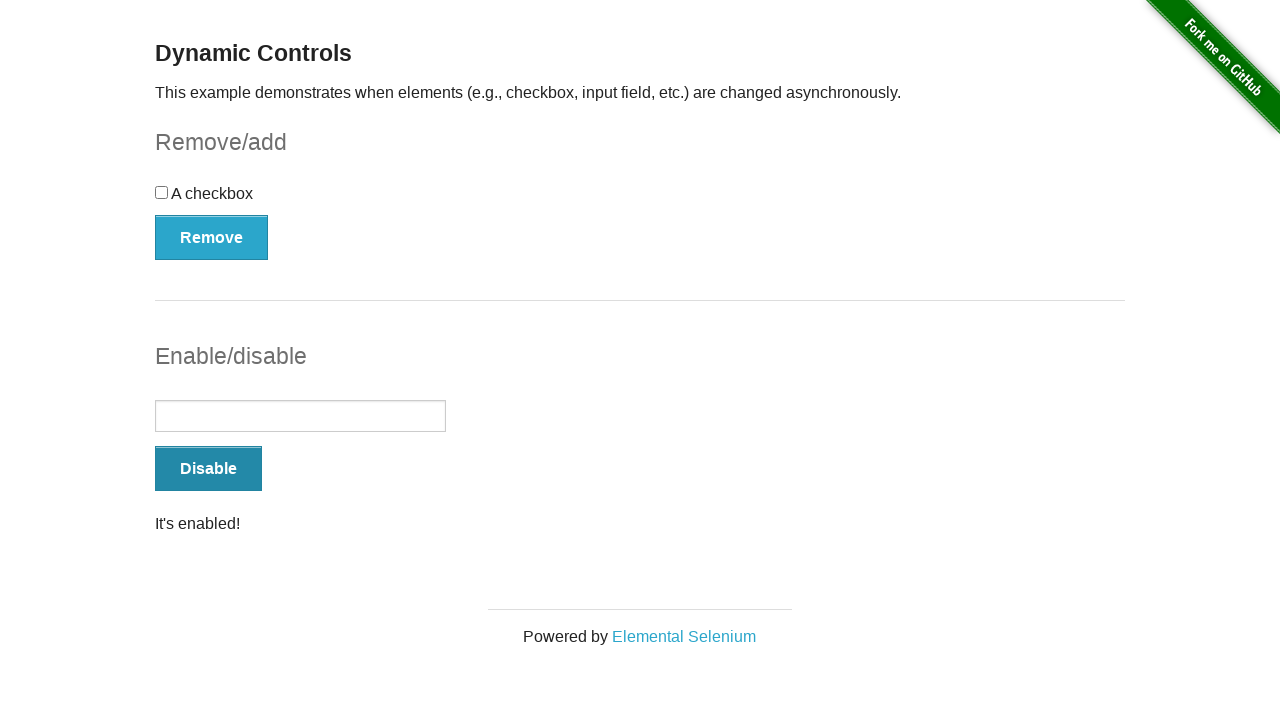

Verified success message is visible
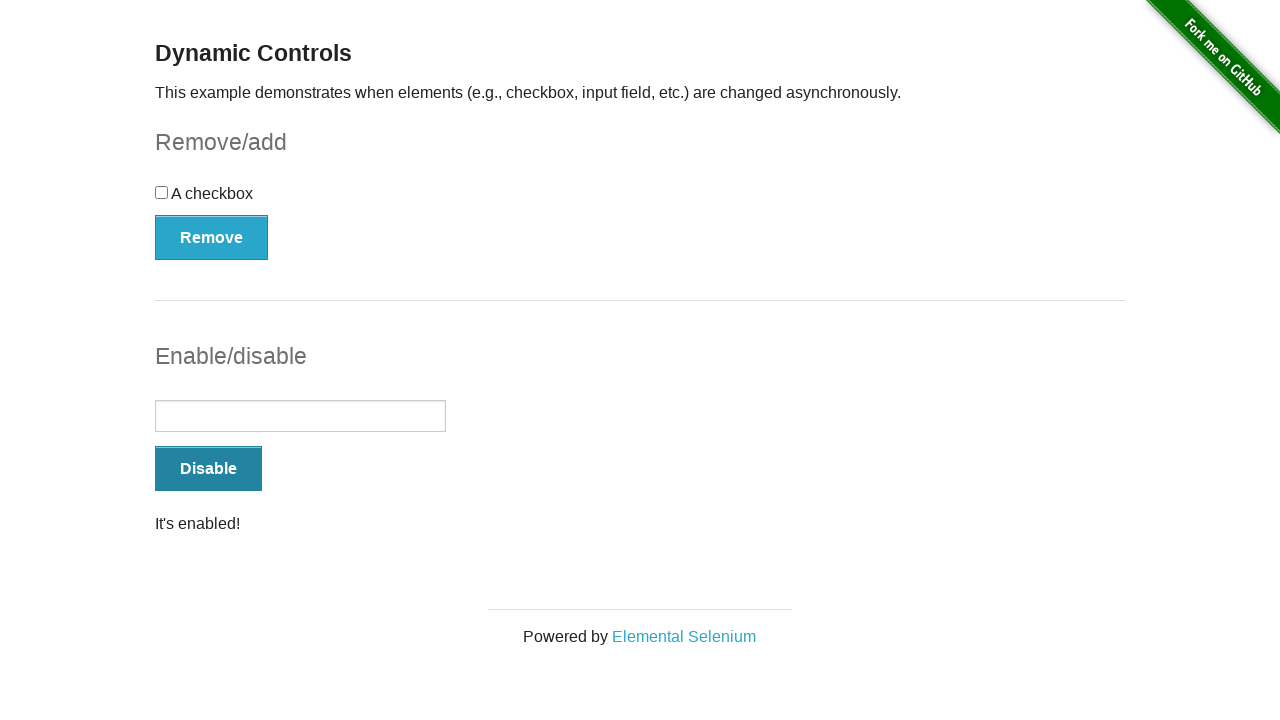

Verified text box is now enabled
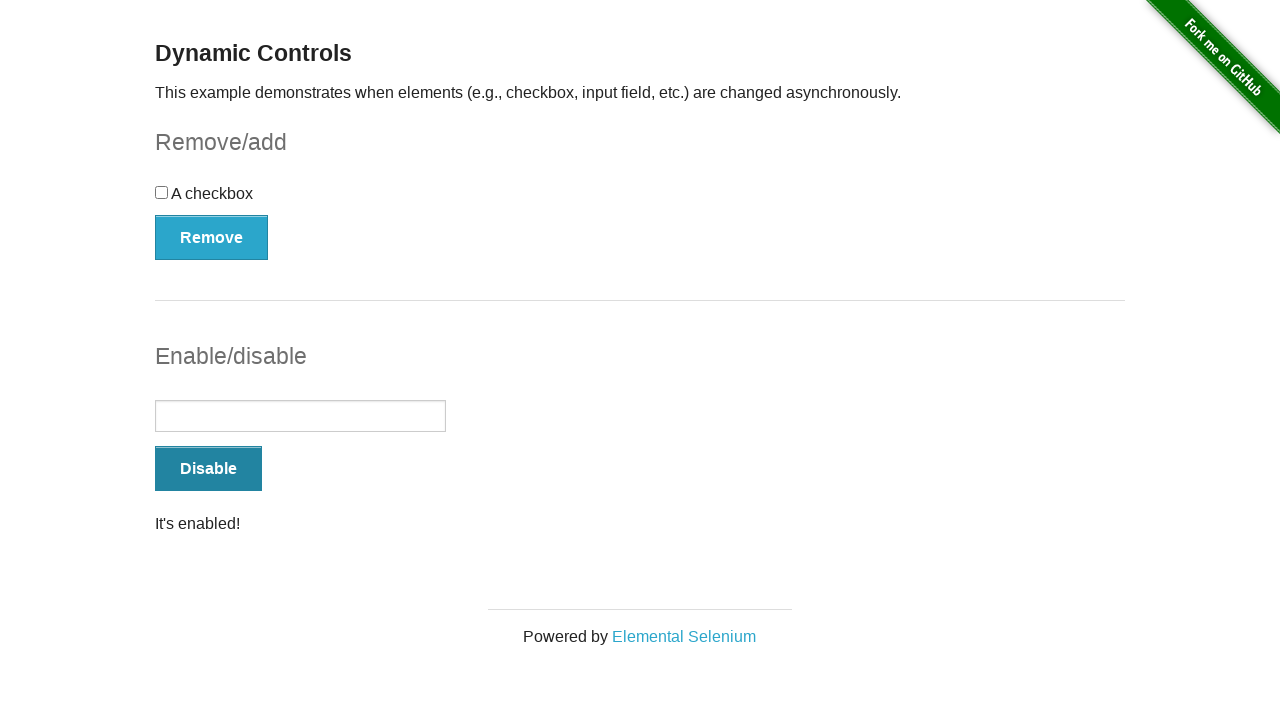

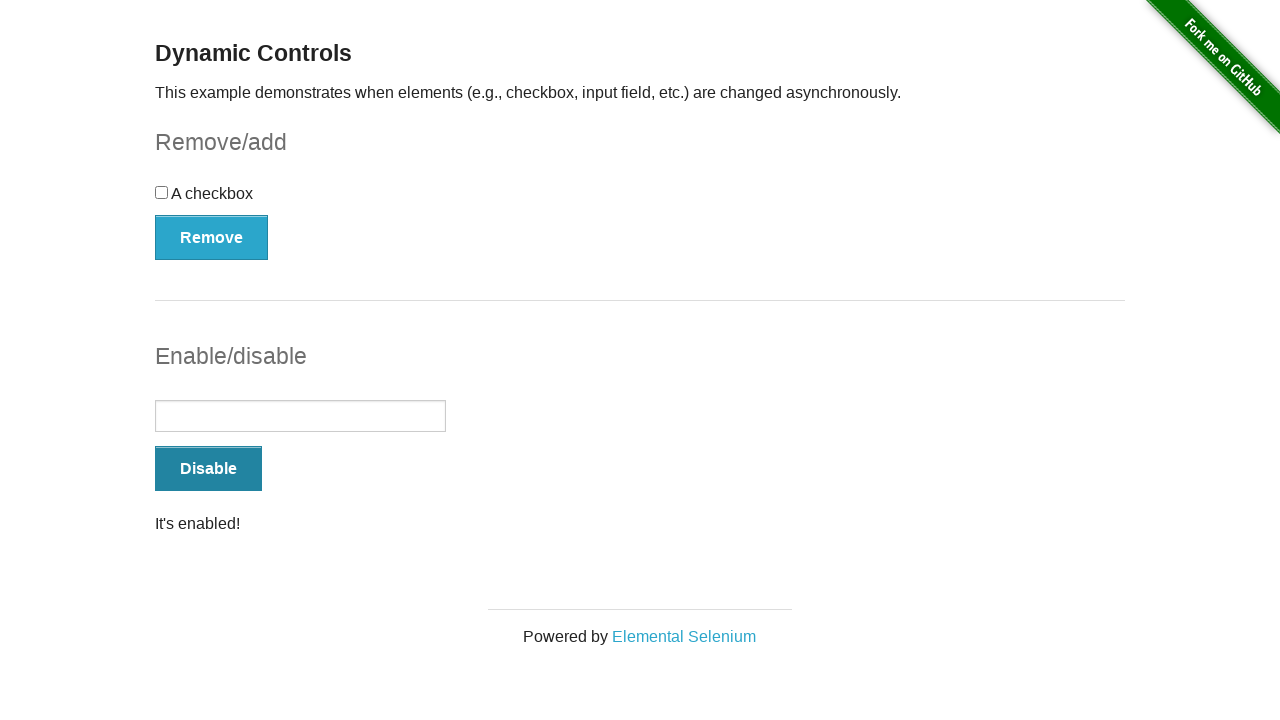